Tests that edits are saved when the input loses focus (blur event)

Starting URL: https://demo.playwright.dev/todomvc

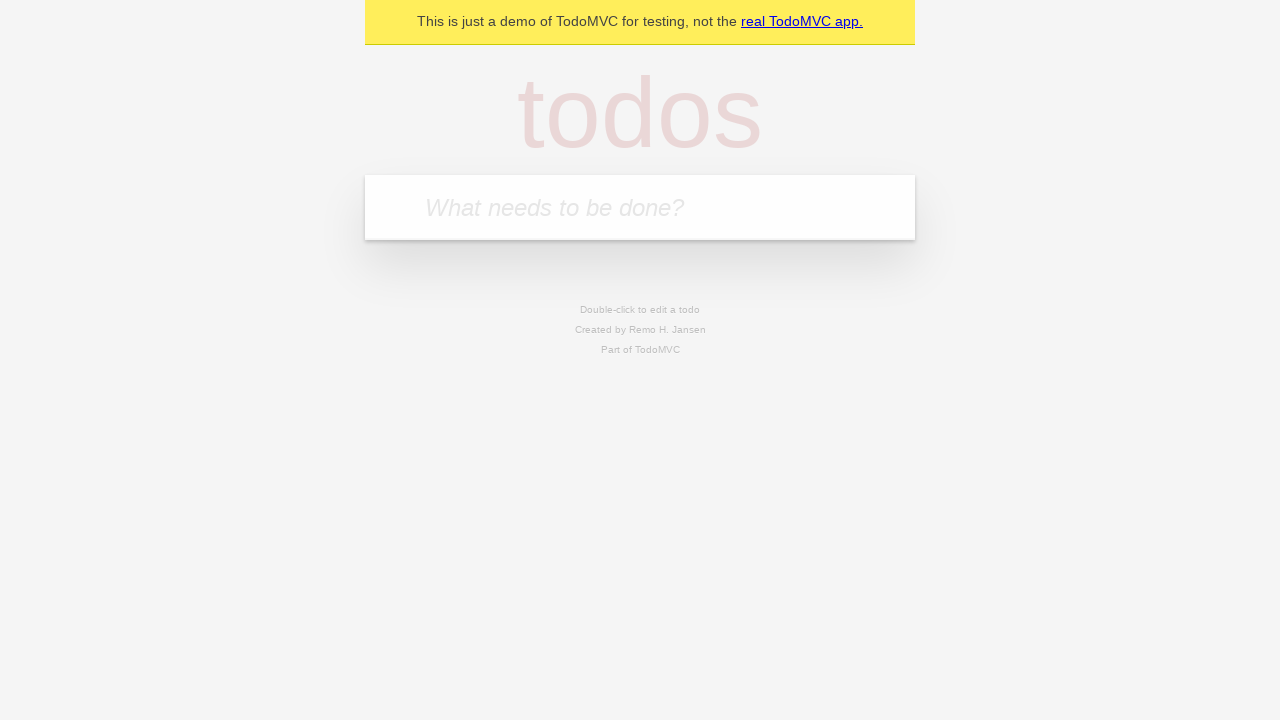

Filled todo input with 'buy some cheese' on internal:attr=[placeholder="What needs to be done?"i]
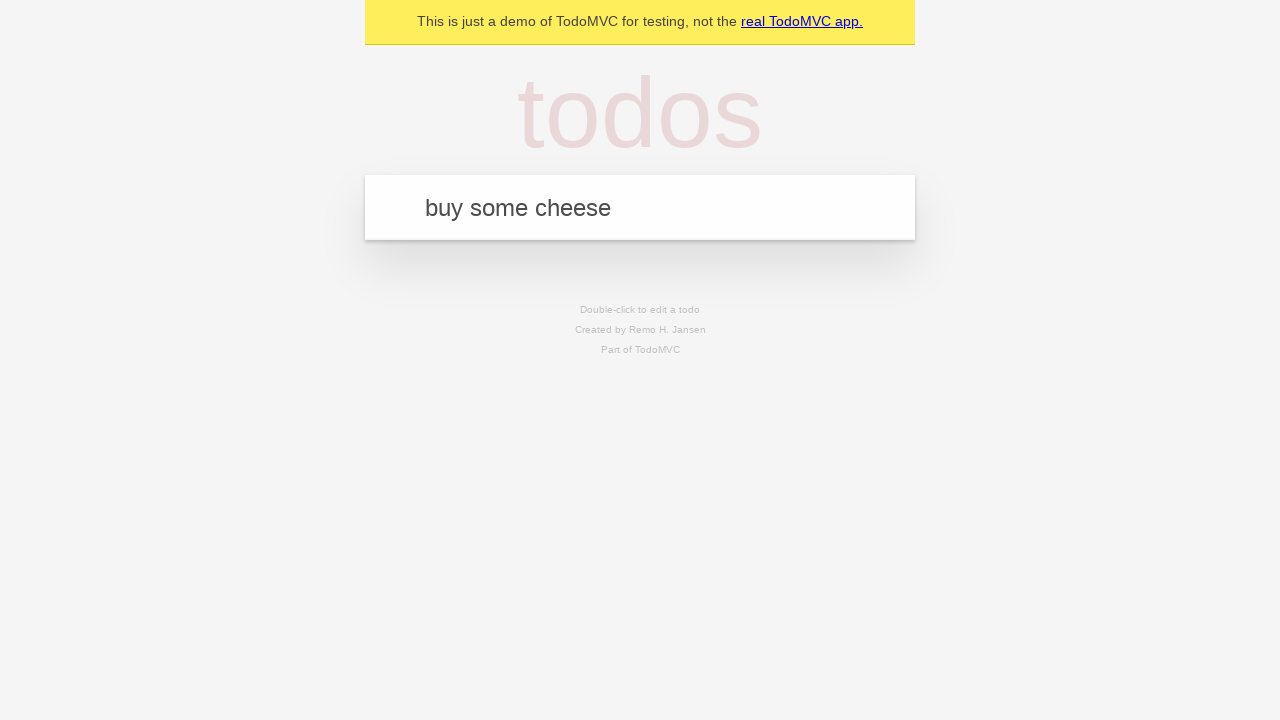

Pressed Enter to create todo 'buy some cheese' on internal:attr=[placeholder="What needs to be done?"i]
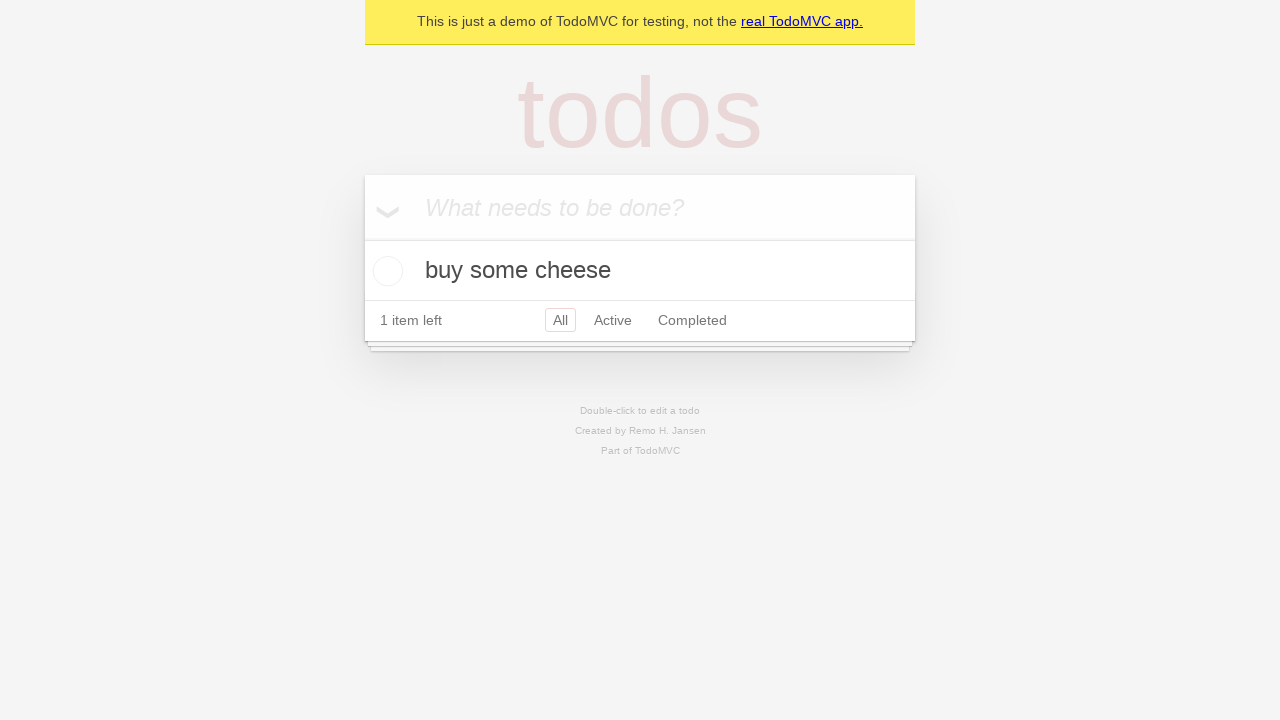

Filled todo input with 'feed the cat' on internal:attr=[placeholder="What needs to be done?"i]
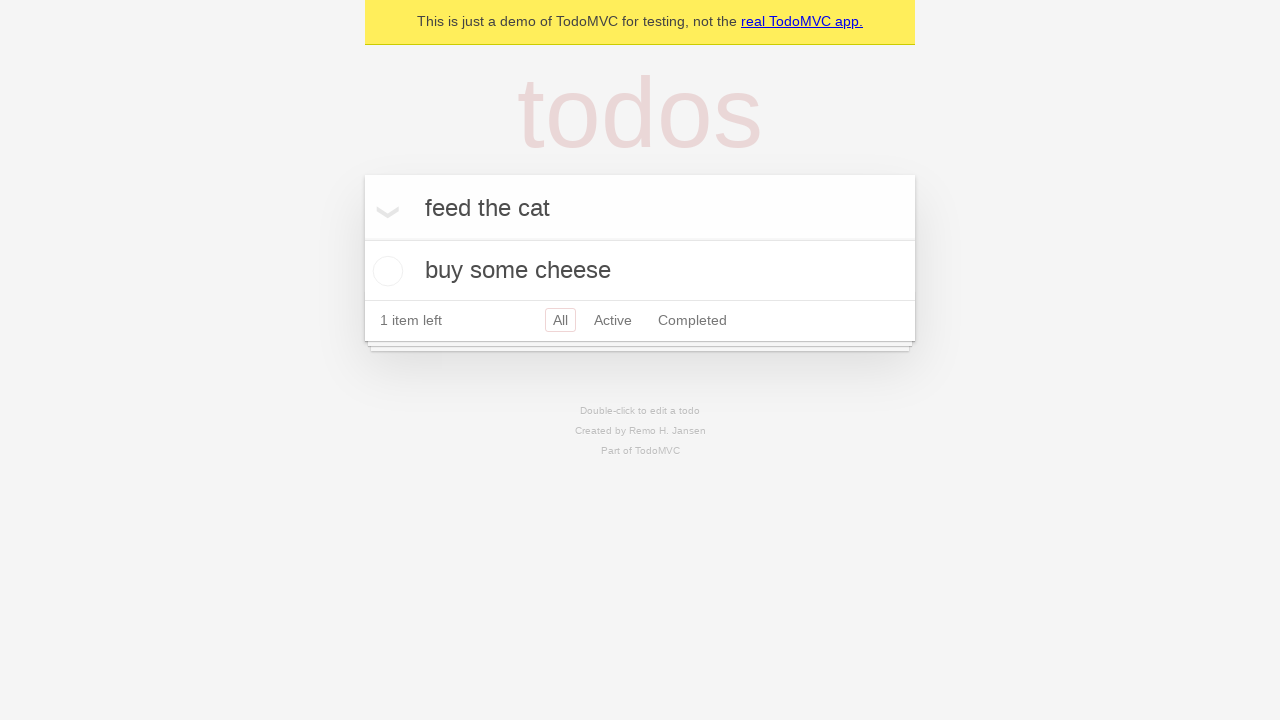

Pressed Enter to create todo 'feed the cat' on internal:attr=[placeholder="What needs to be done?"i]
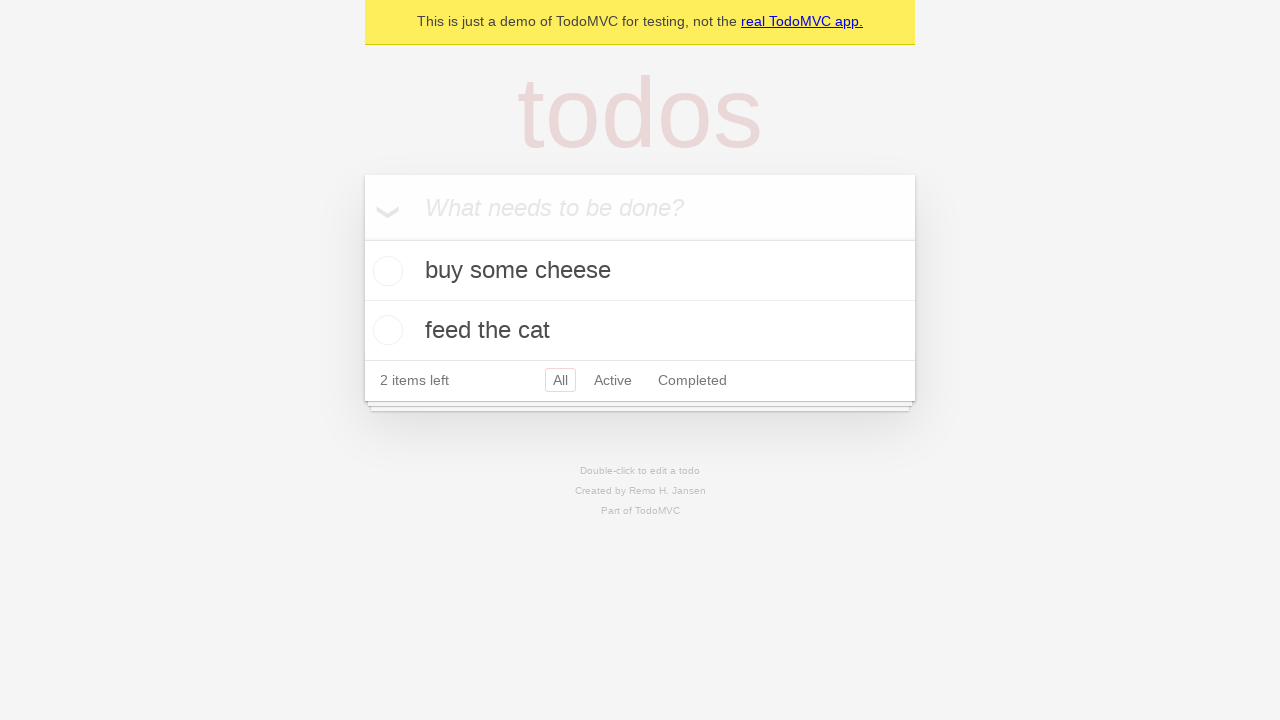

Filled todo input with 'book a doctors appointment' on internal:attr=[placeholder="What needs to be done?"i]
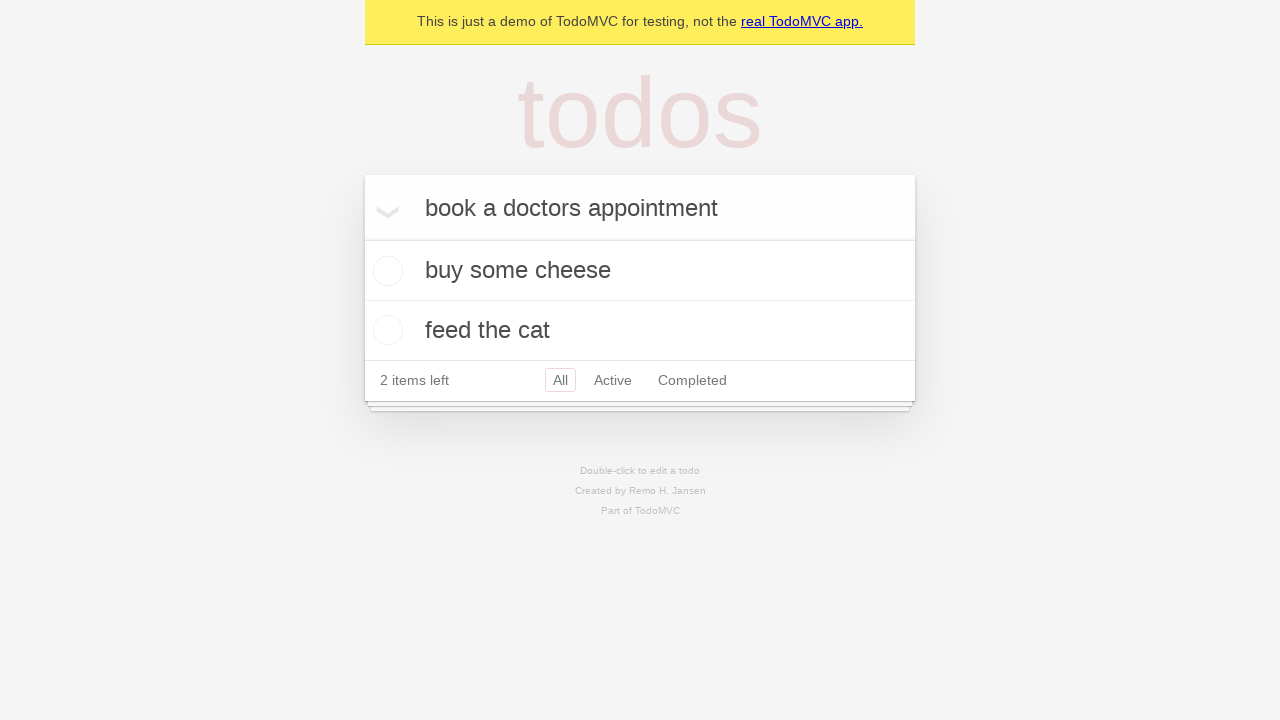

Pressed Enter to create todo 'book a doctors appointment' on internal:attr=[placeholder="What needs to be done?"i]
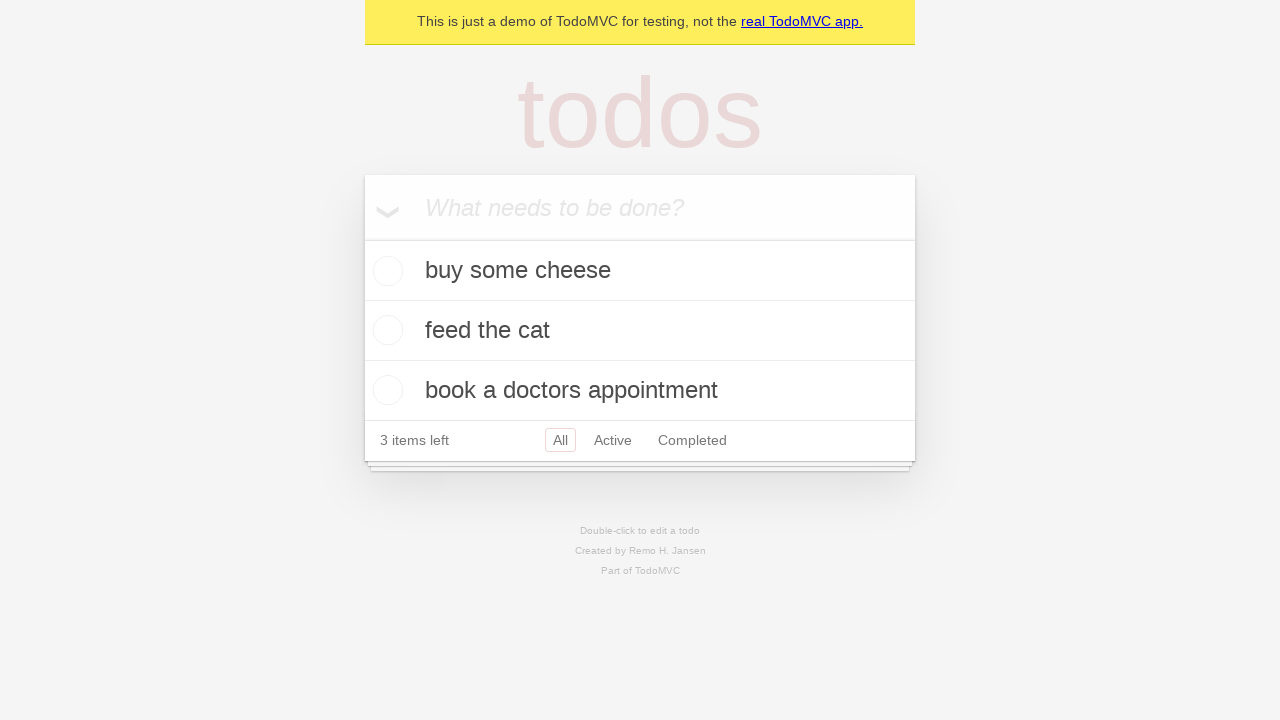

Double-clicked second todo item to enter edit mode at (640, 331) on internal:testid=[data-testid="todo-item"s] >> nth=1
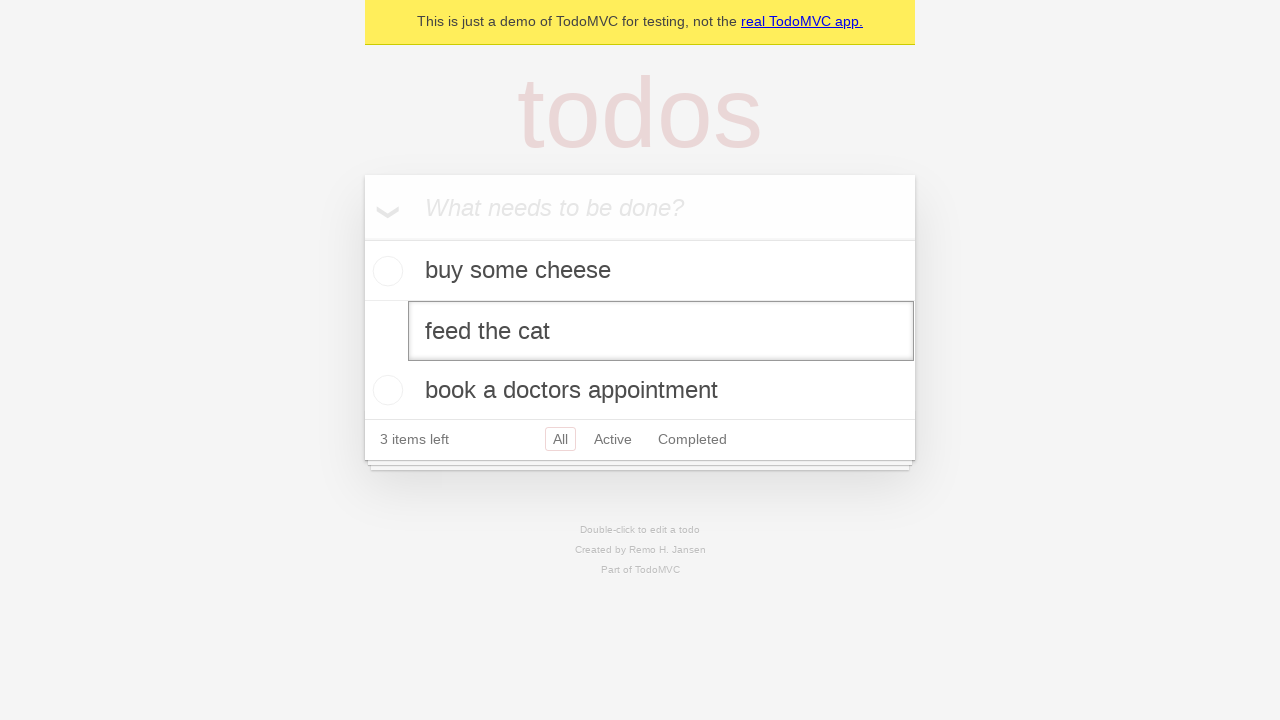

Filled edit input with new text 'buy some sausages' on internal:testid=[data-testid="todo-item"s] >> nth=1 >> internal:role=textbox[nam
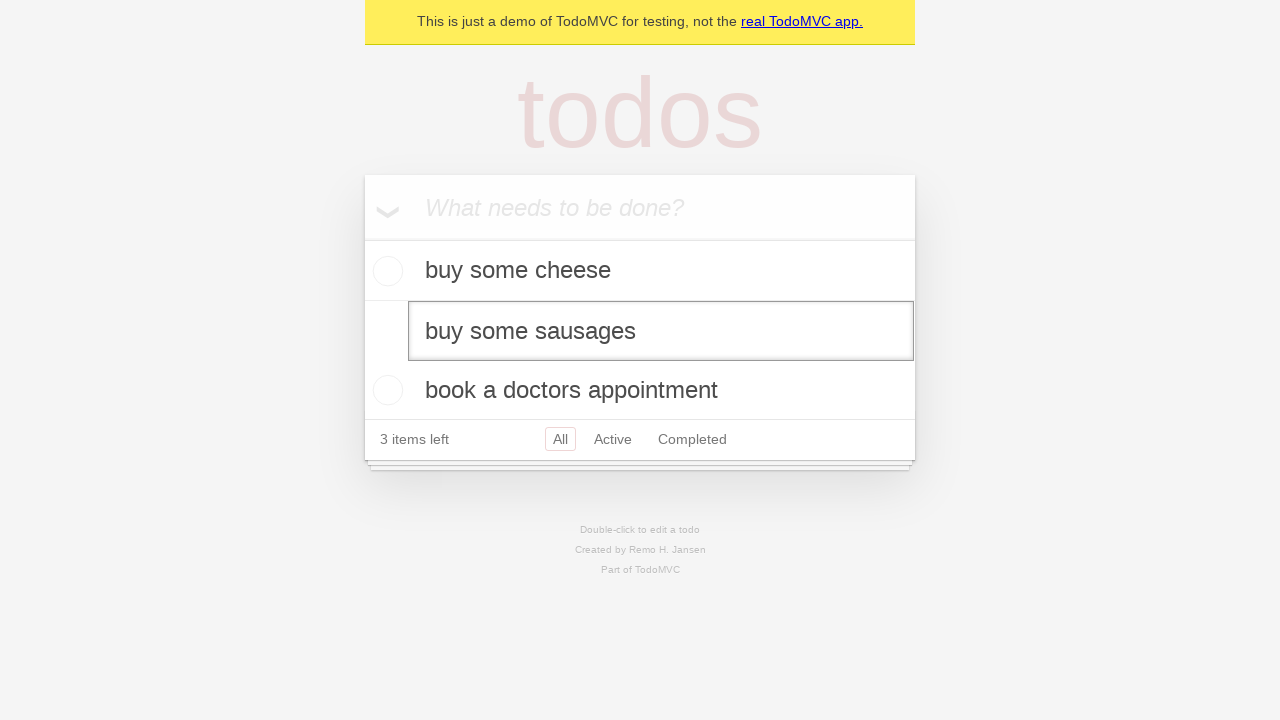

Dispatched blur event on edit input to trigger save
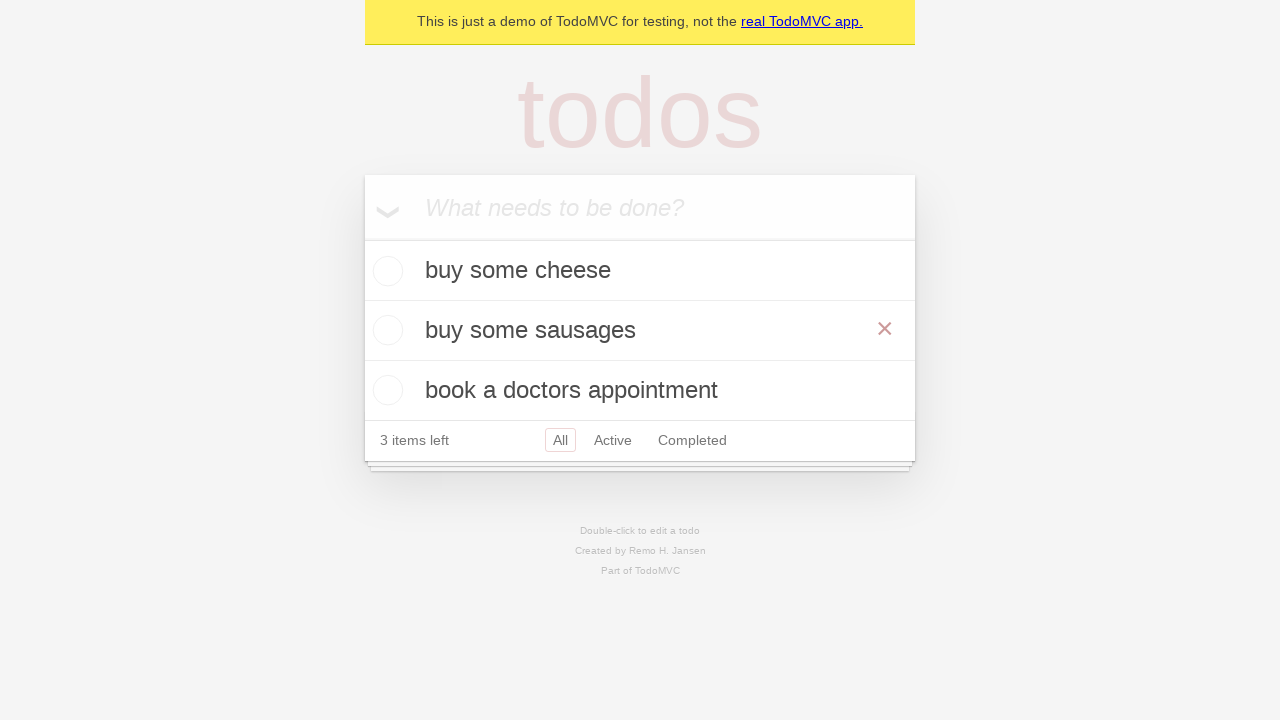

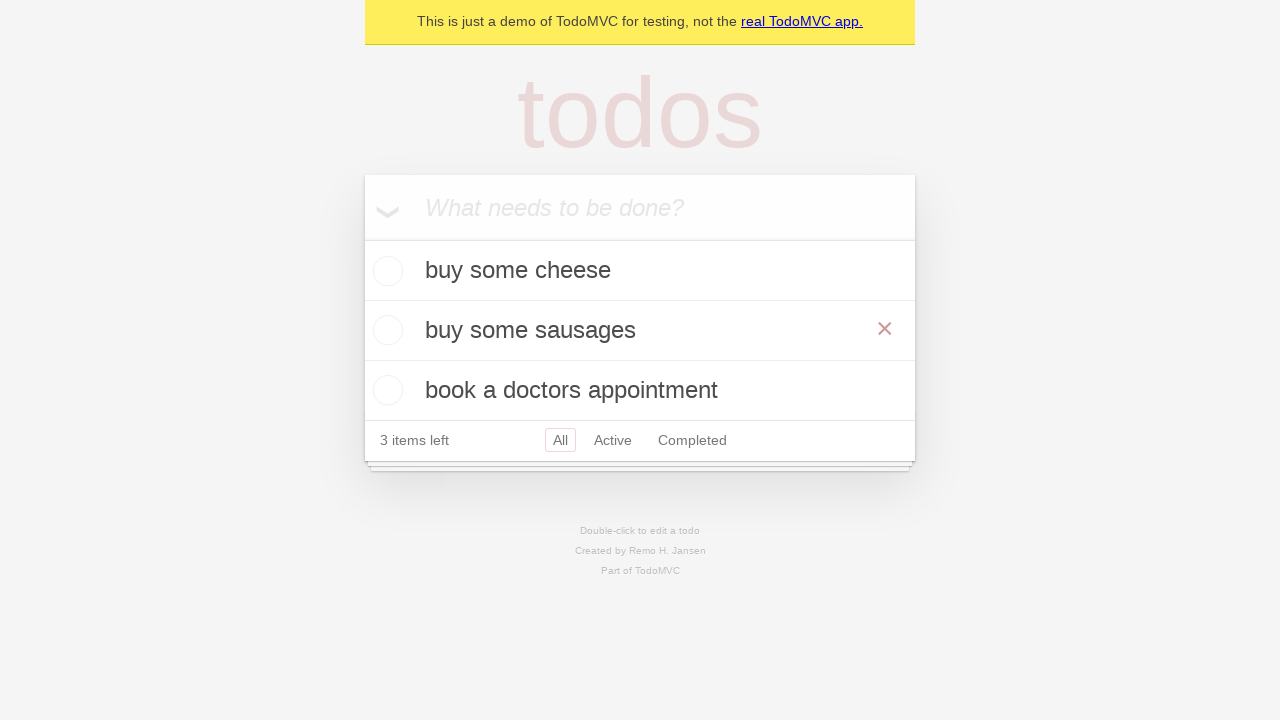